Tests getSize command by getting the dimensions of an image element

Starting URL: http://omayo.blogspot.com

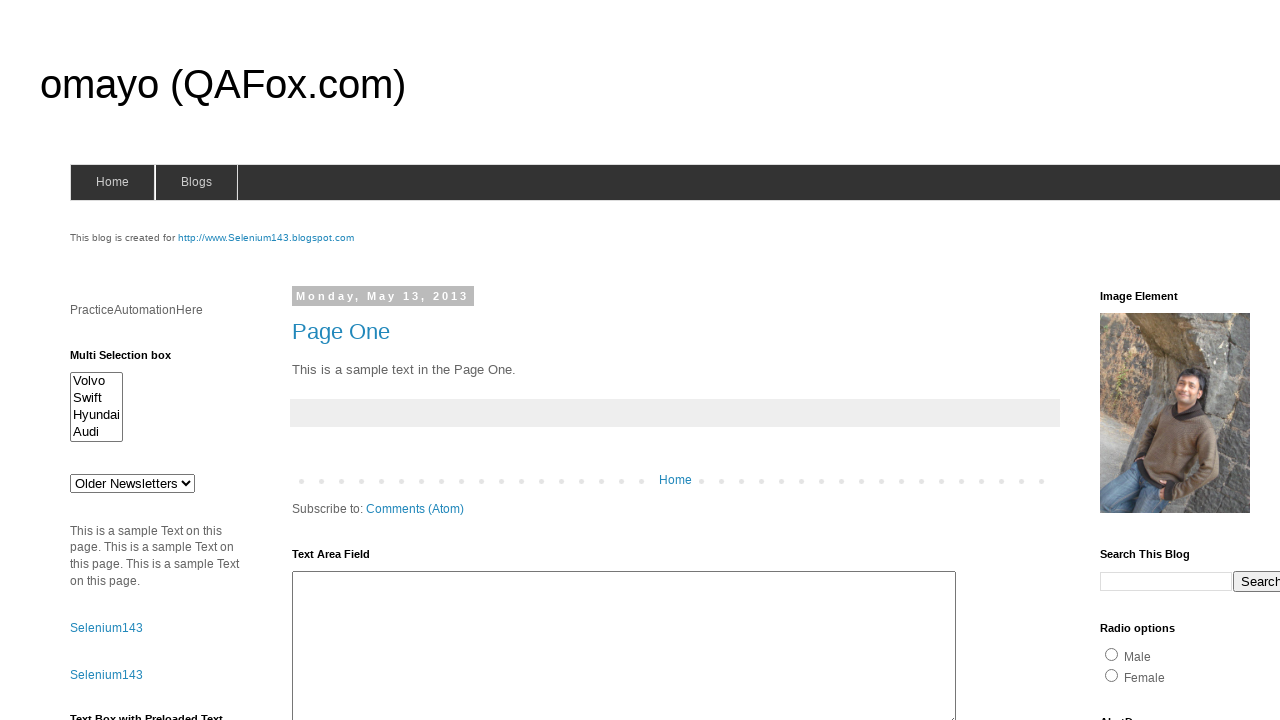

Navigated to http://omayo.blogspot.com
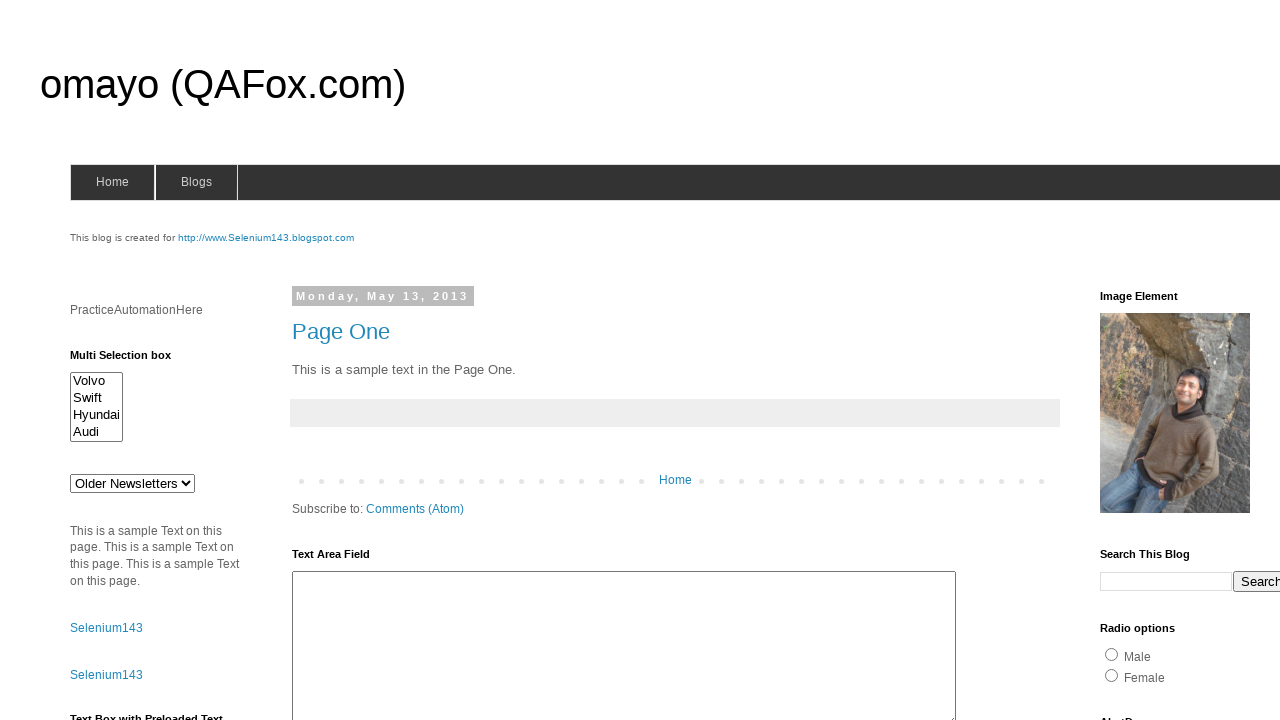

Retrieved bounding box of image element to get dimensions
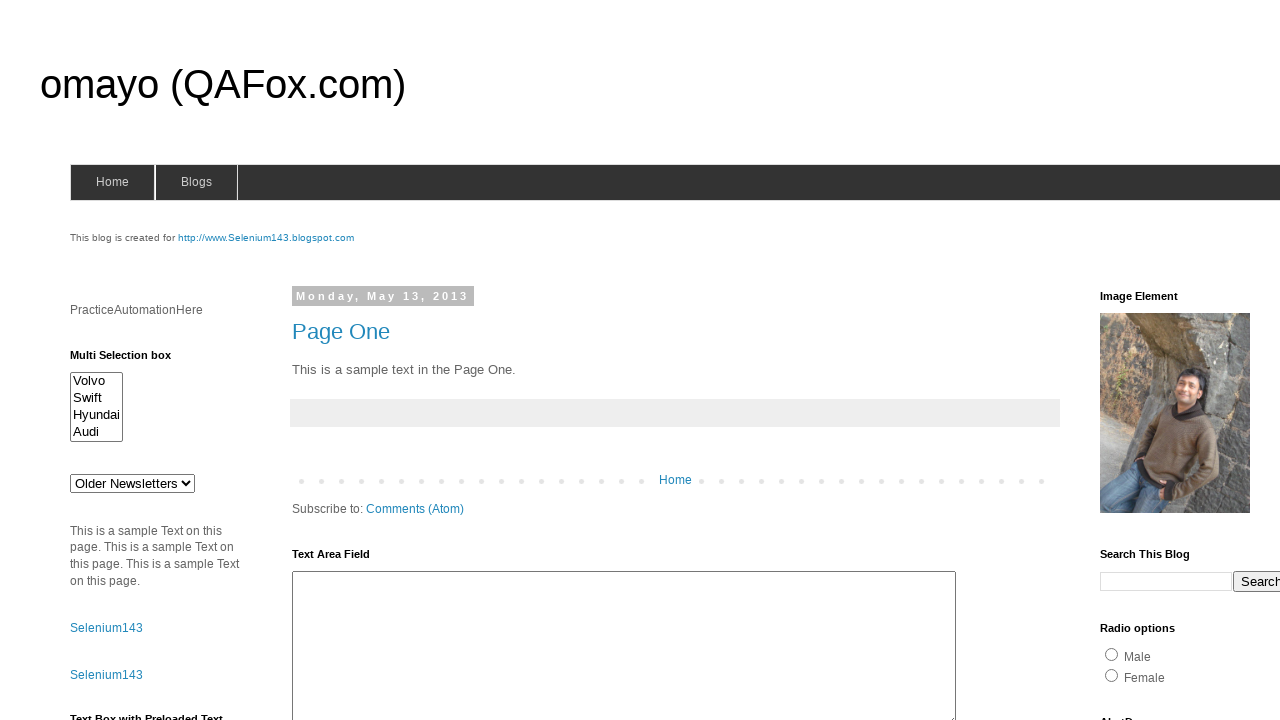

Printed image dimensions - Width: 150, Height: 200
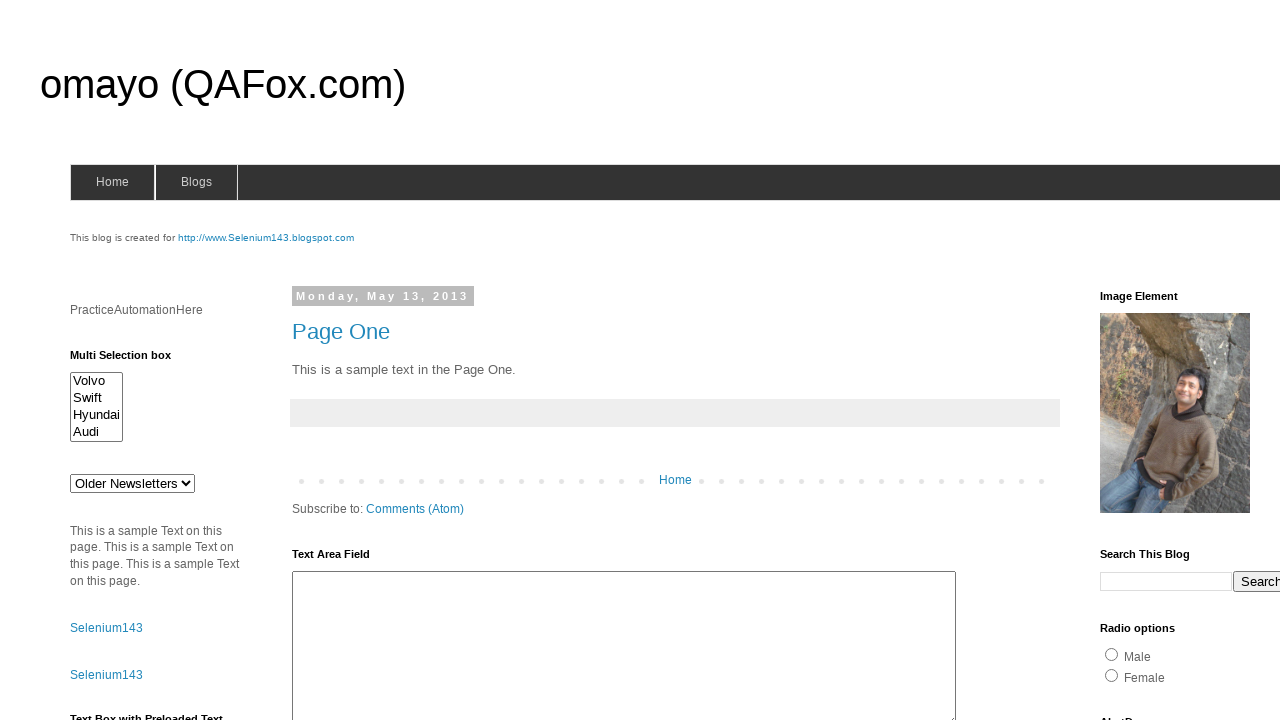

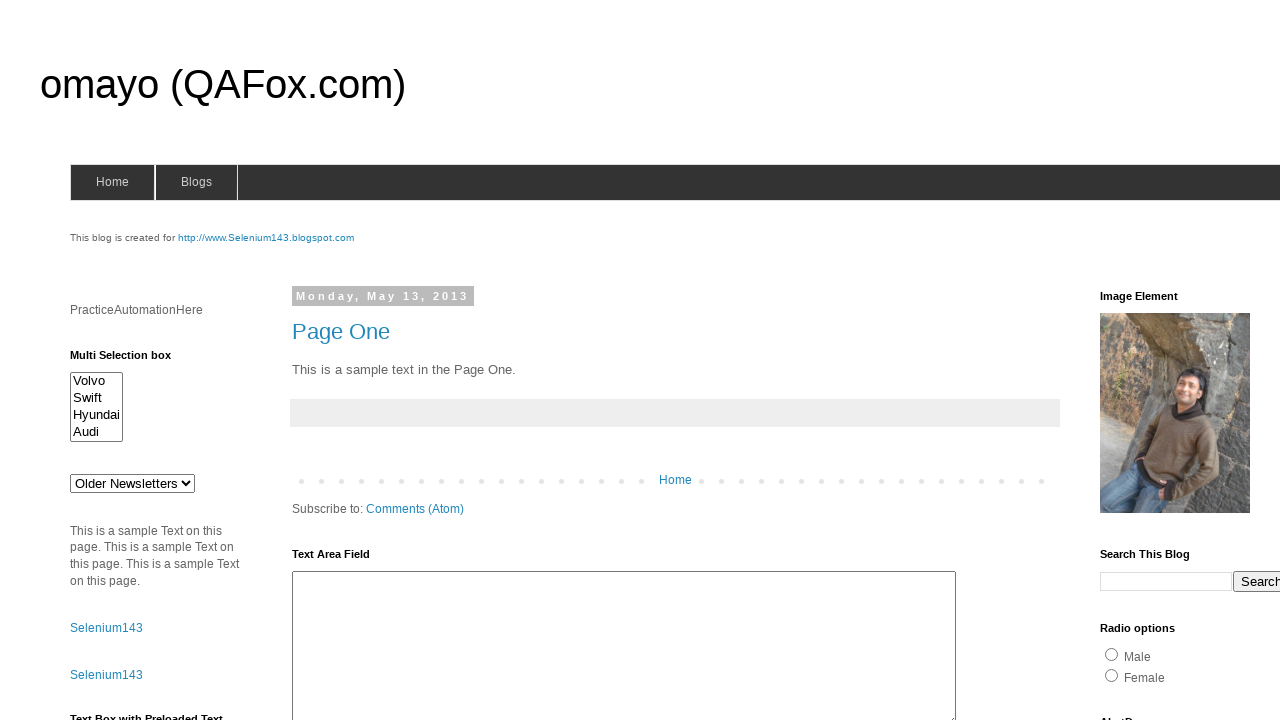